Navigates to the Scale Up Institute Wales companies page and verifies that company information is displayed

Starting URL: https://www.scaleupinstitute.org.uk/scaleup-companies-wales/

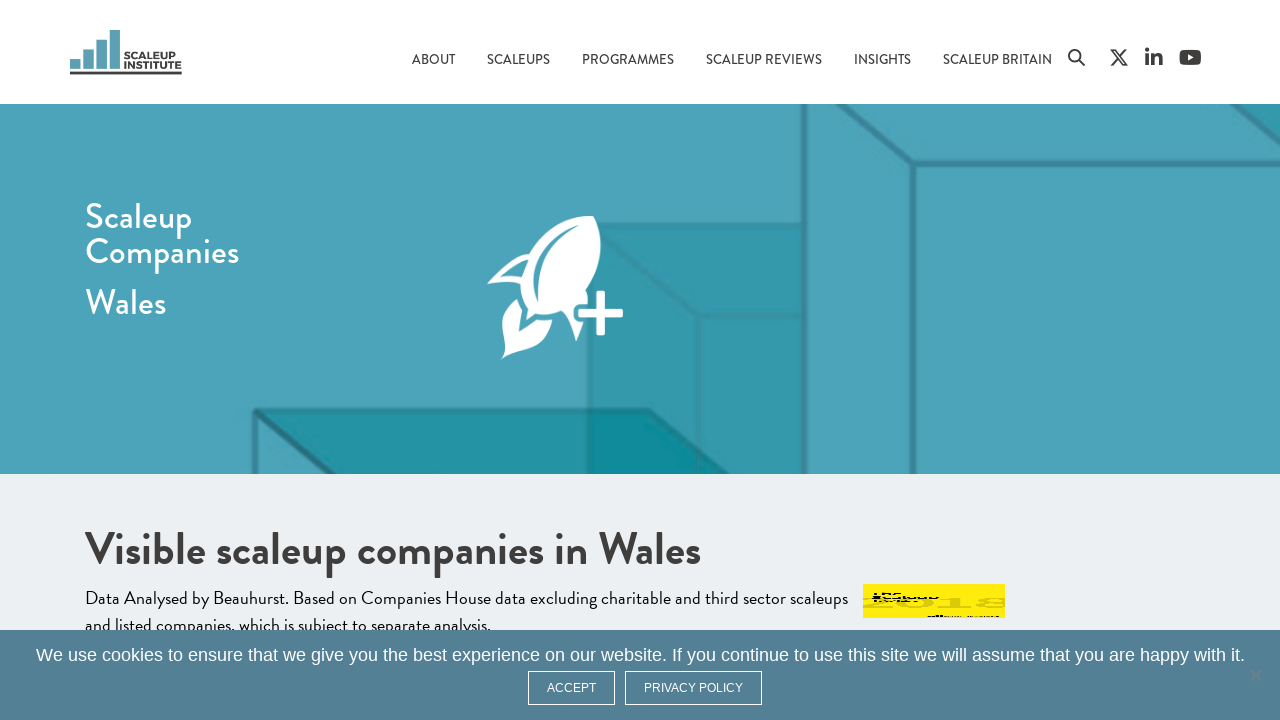

Navigated to Scale Up Institute Wales companies page
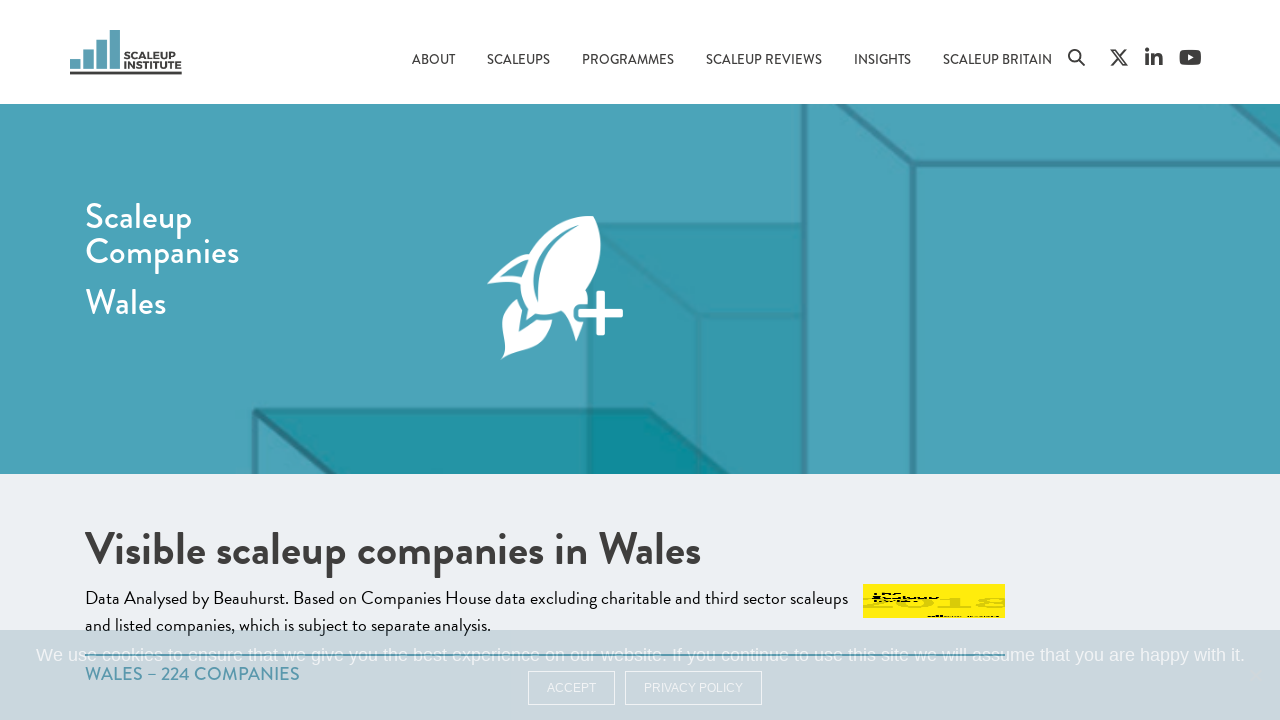

Company information loaded on the page
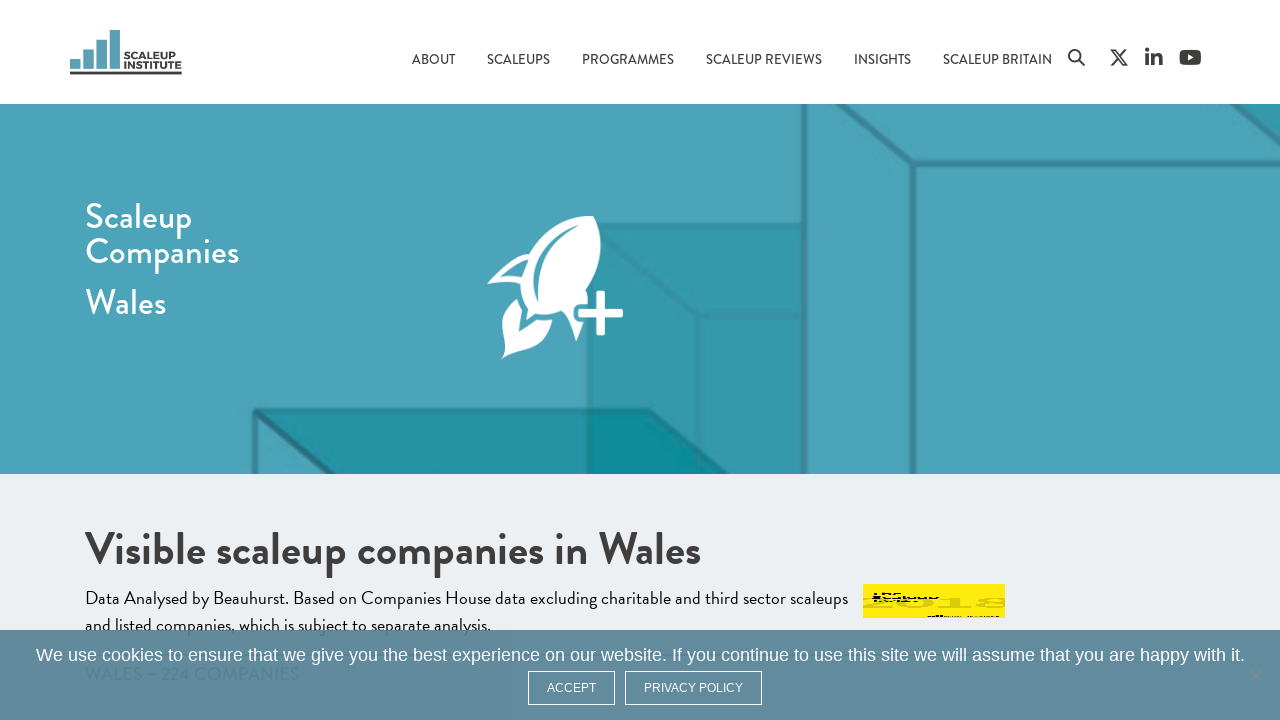

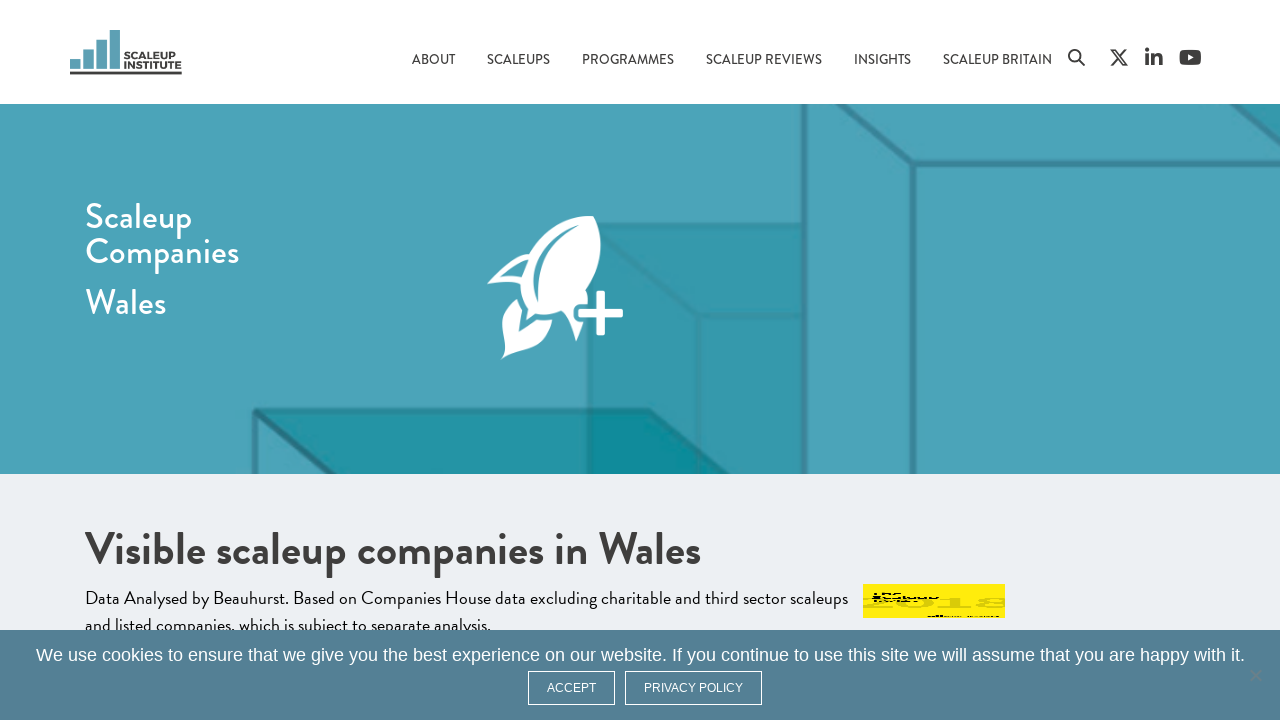